Tests a SimpleSwap integration page by waiting for the buy button to load, clicking it, and verifying that the page redirects to SimpleSwap or creates an overlay interface.

Starting URL: https://blinds123.github.io/simpleswap-realtime-test?strategy=basic

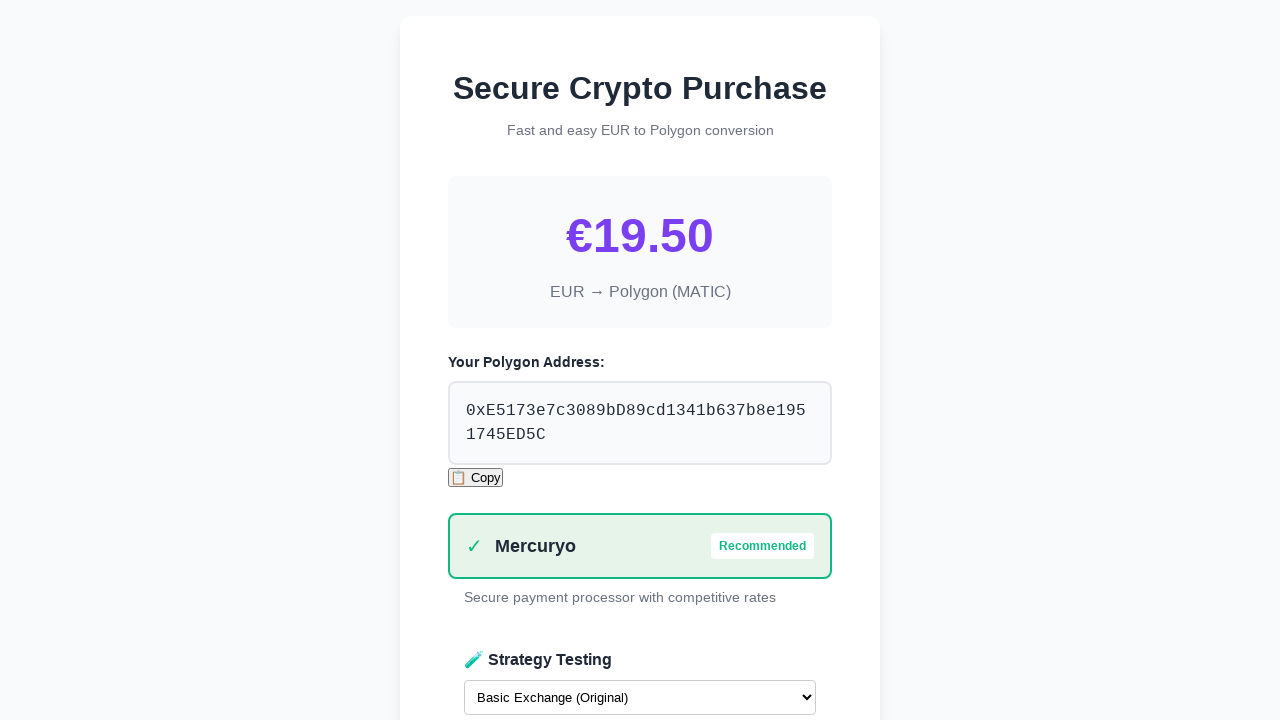

Buy button loaded successfully
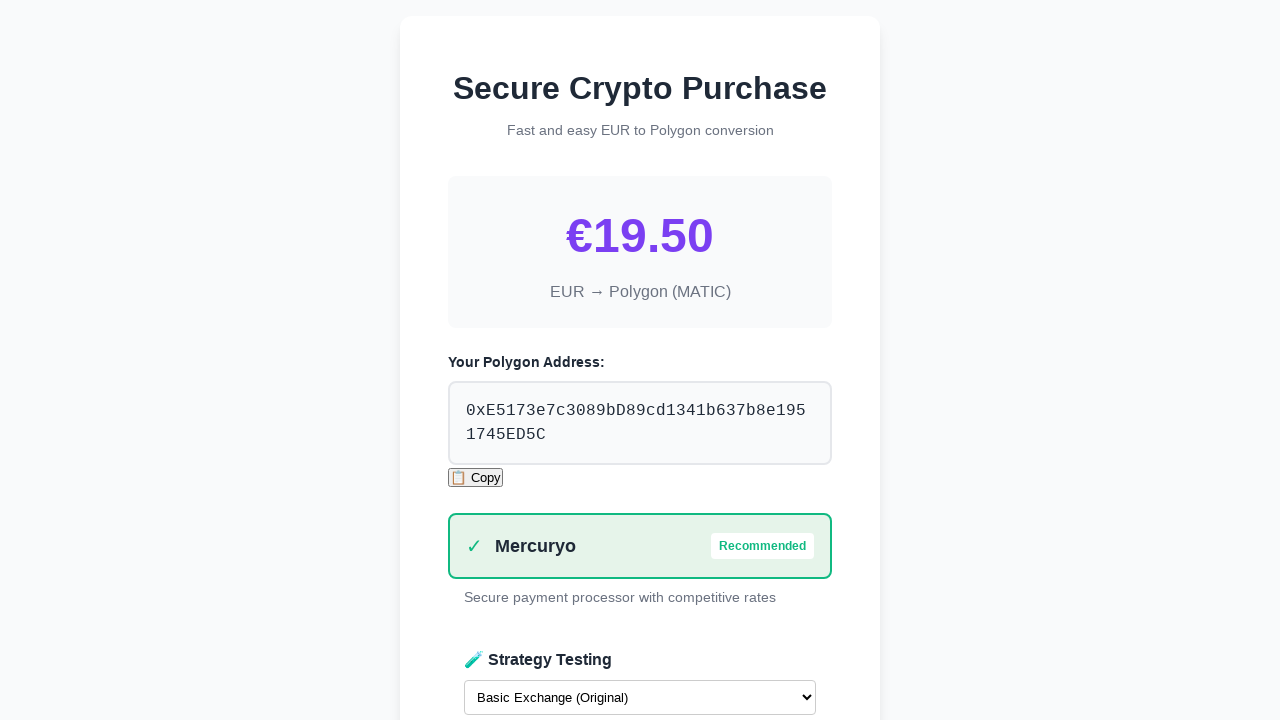

Waited 2 seconds for app initialization
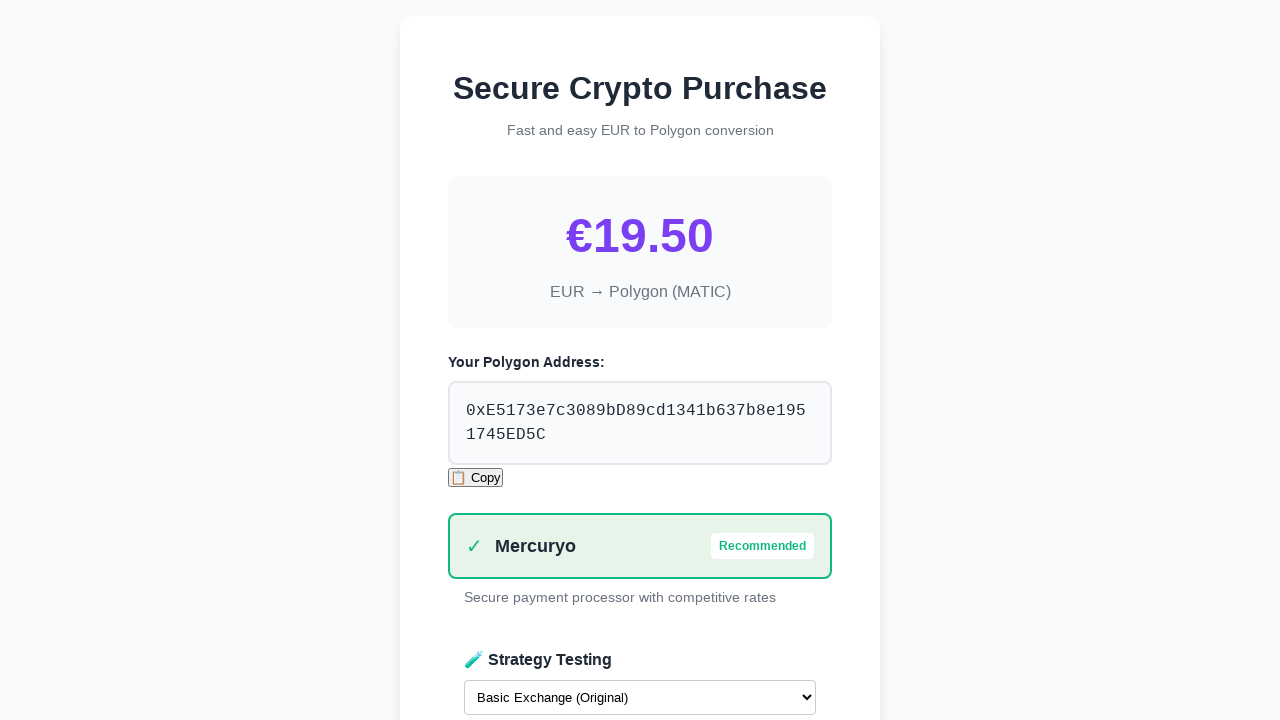

Clicked the buy button at (640, 527) on #buy-button
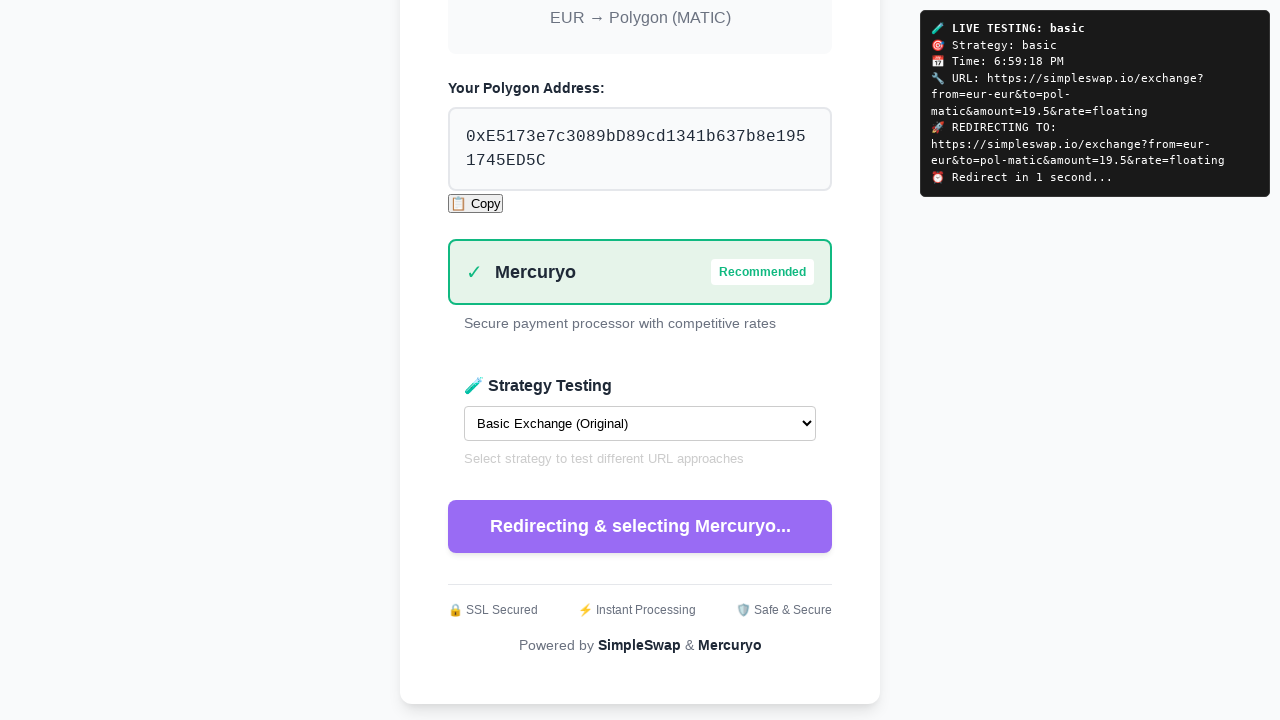

Waited 3 seconds for redirect or interface change
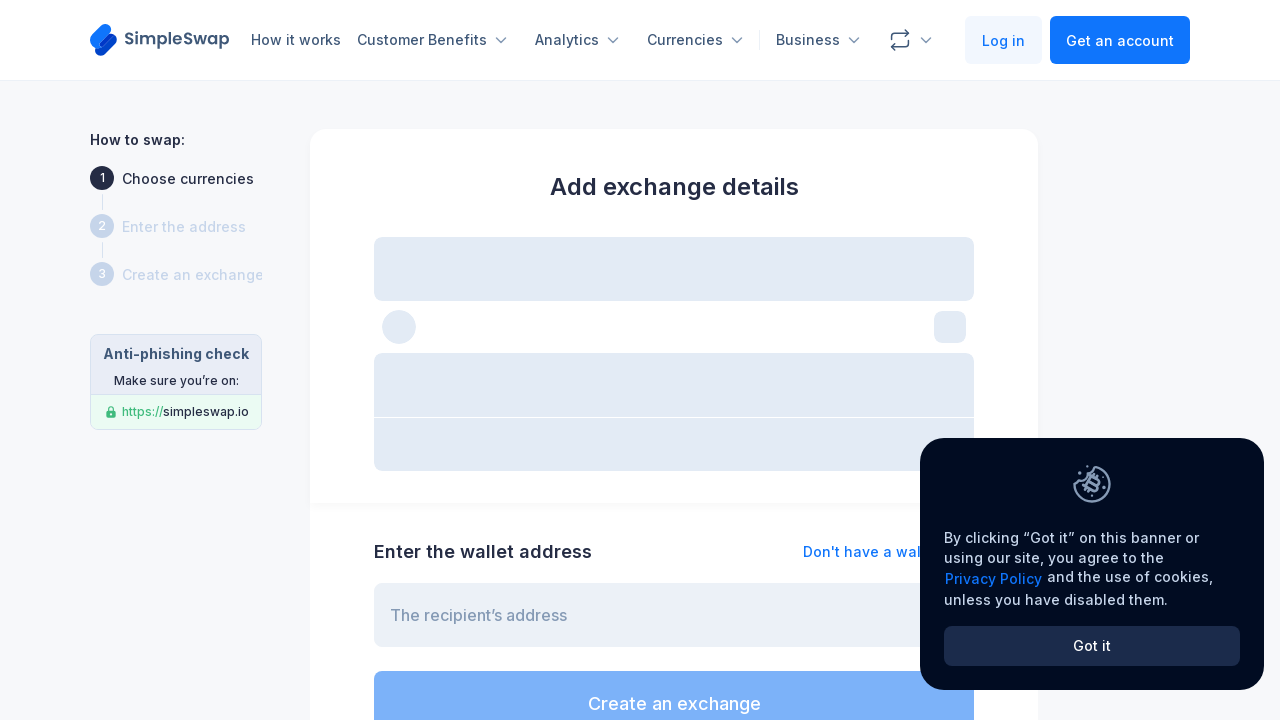

SimpleSwap overlay interface or redirect detected
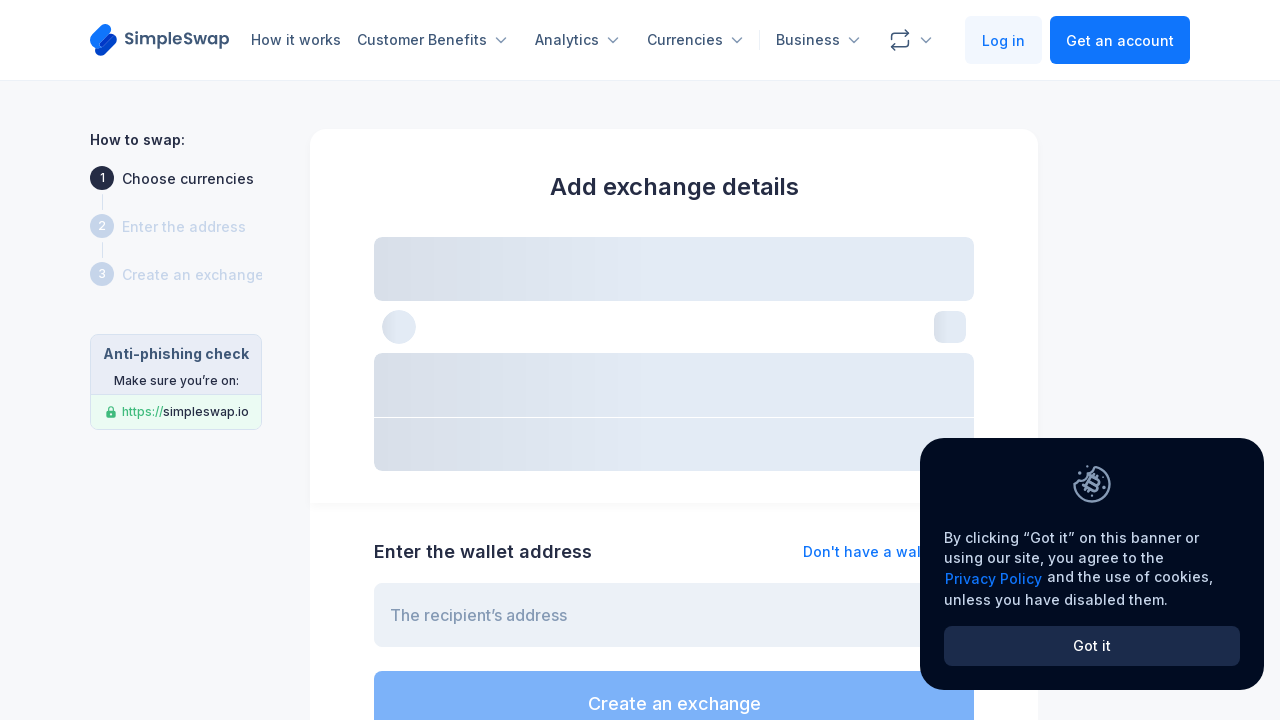

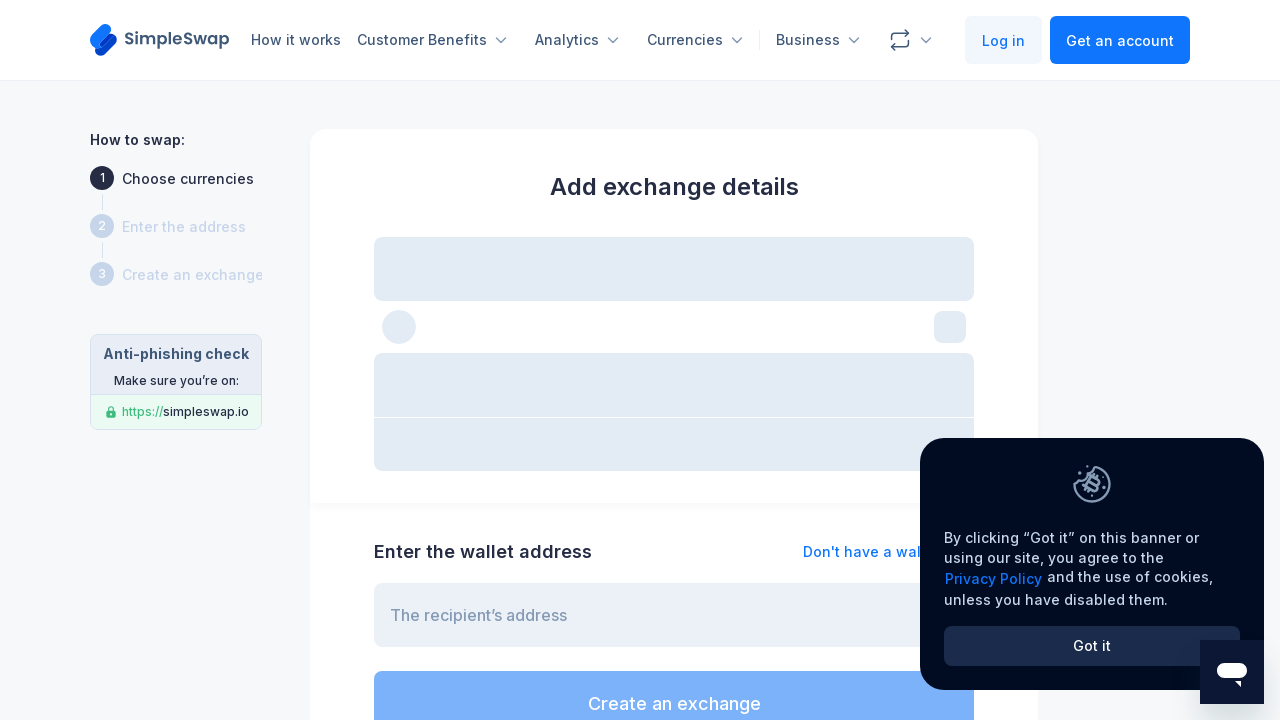